Tests dropdown selection functionality on a registration form by selecting different skill options using various selection methods

Starting URL: https://demo.automationtesting.in/Register.html

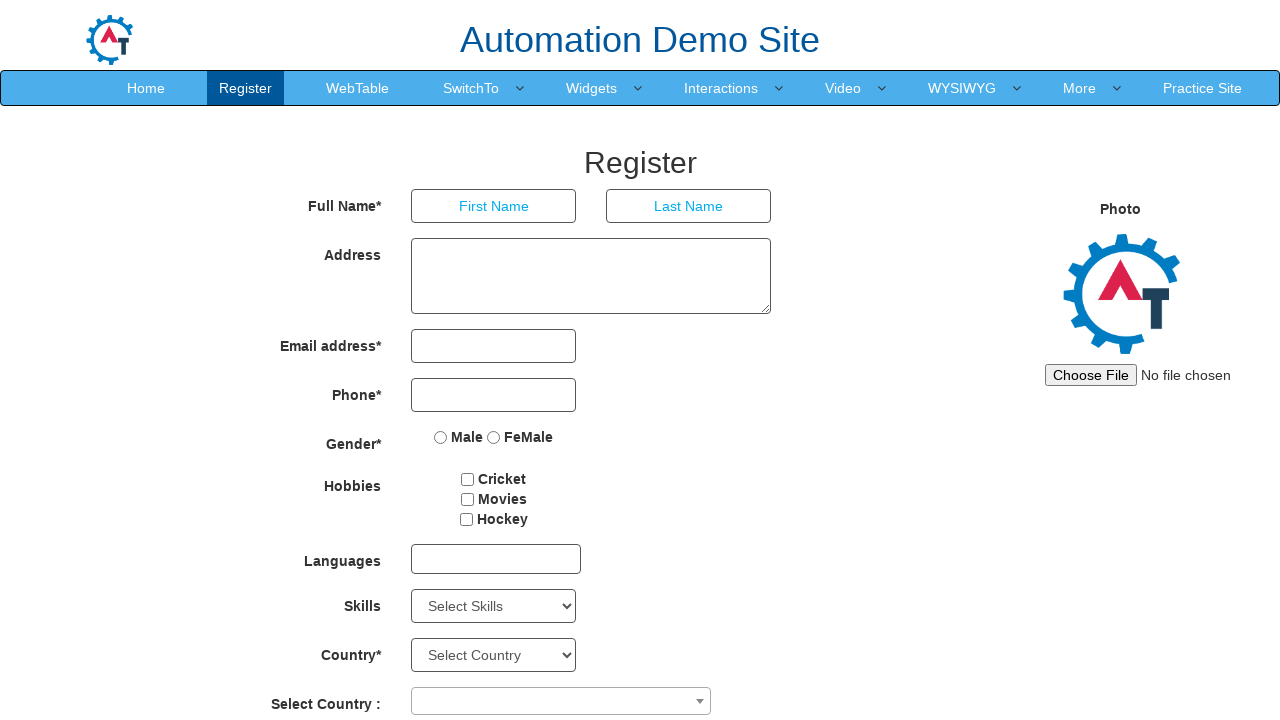

Located Skills dropdown element
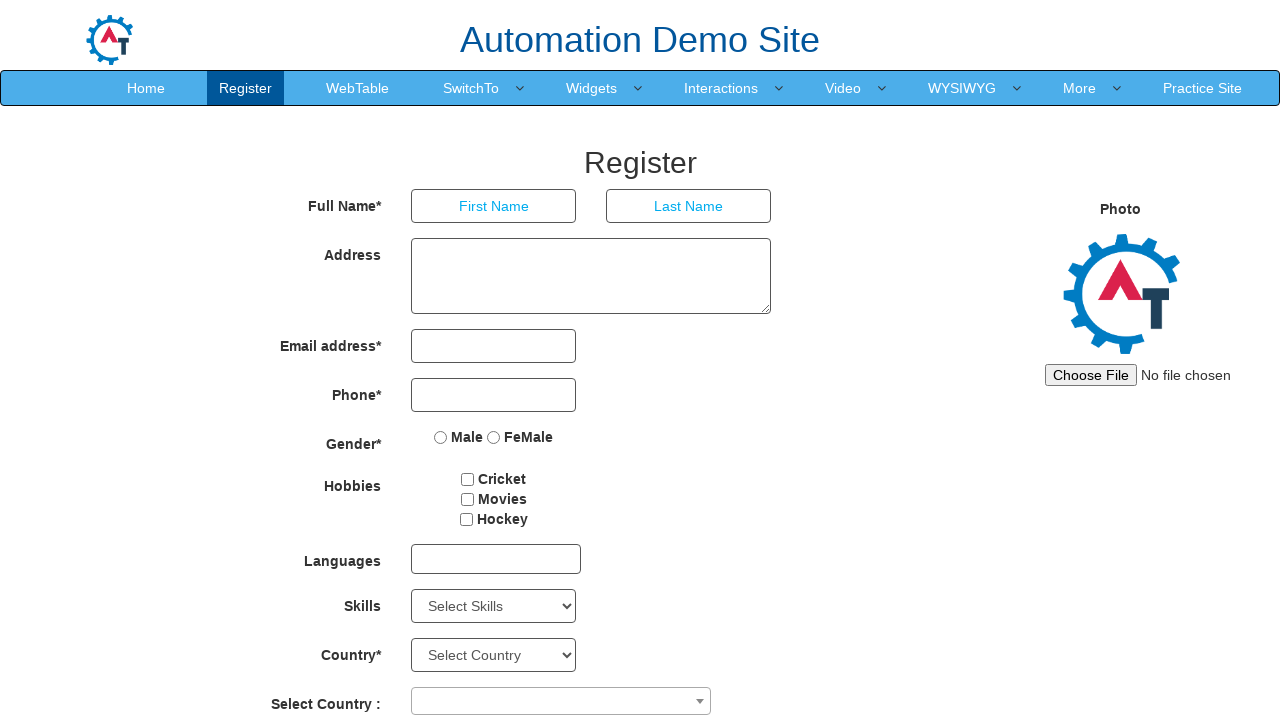

Selected skill option by index 5 (6th option) on #Skills
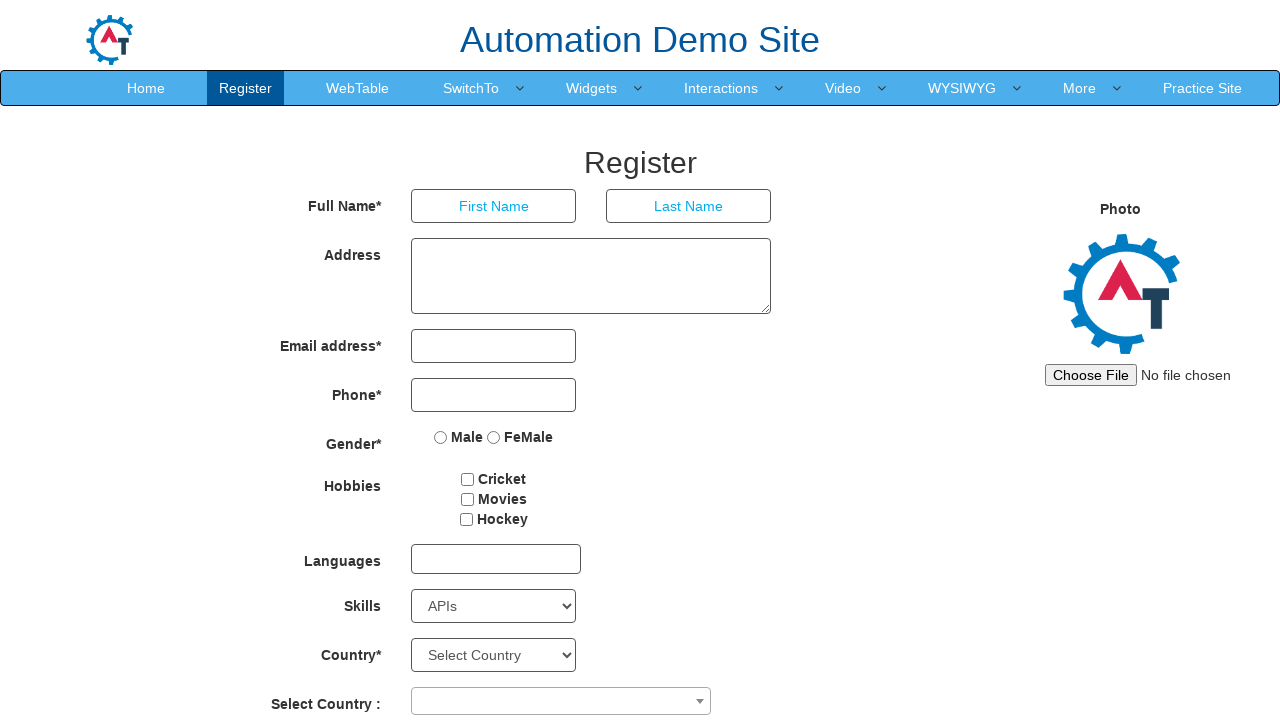

Selected skill option 'APIs' by value on #Skills
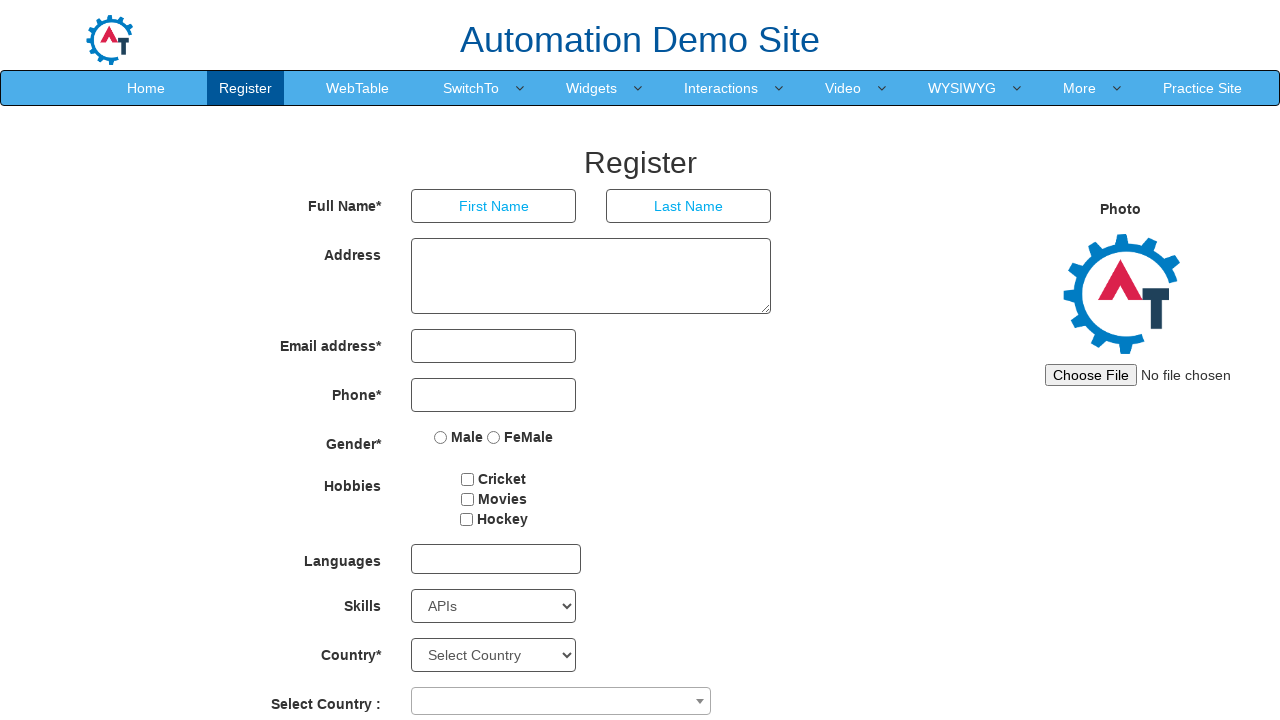

Retrieved all selected options from Skills dropdown - found 1 selected option(s)
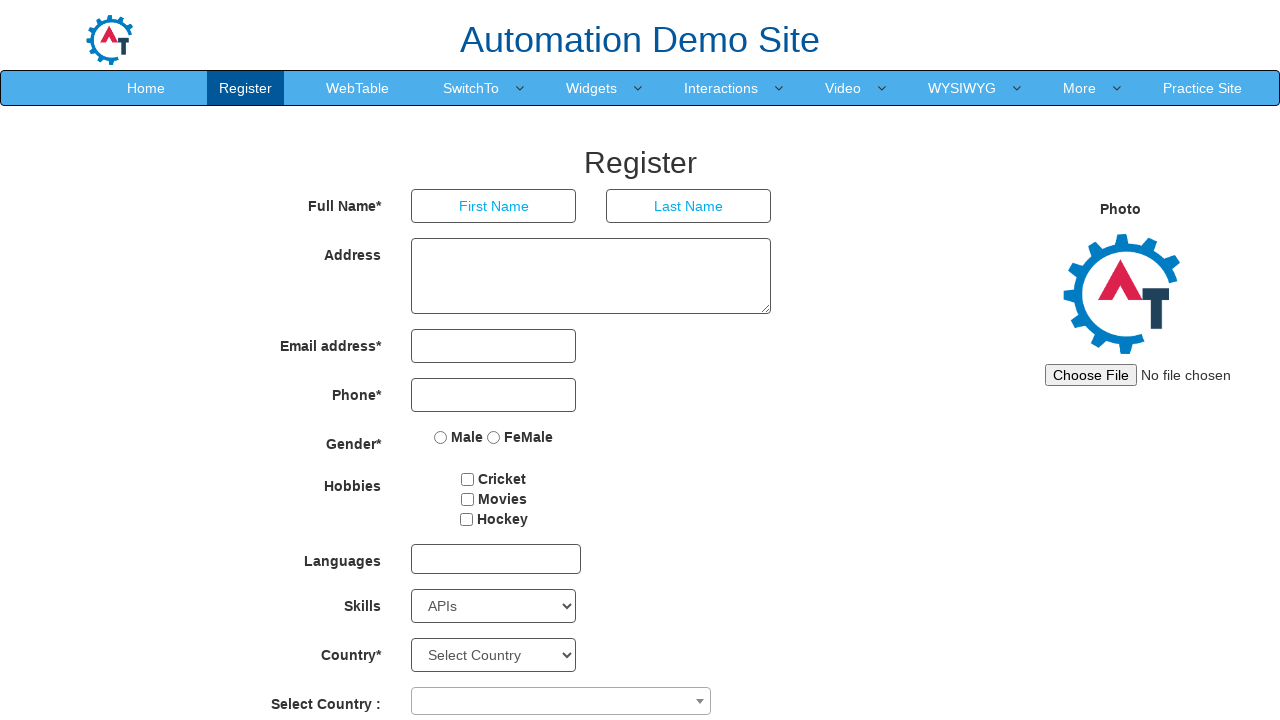

Printed verification of selected options count: 1
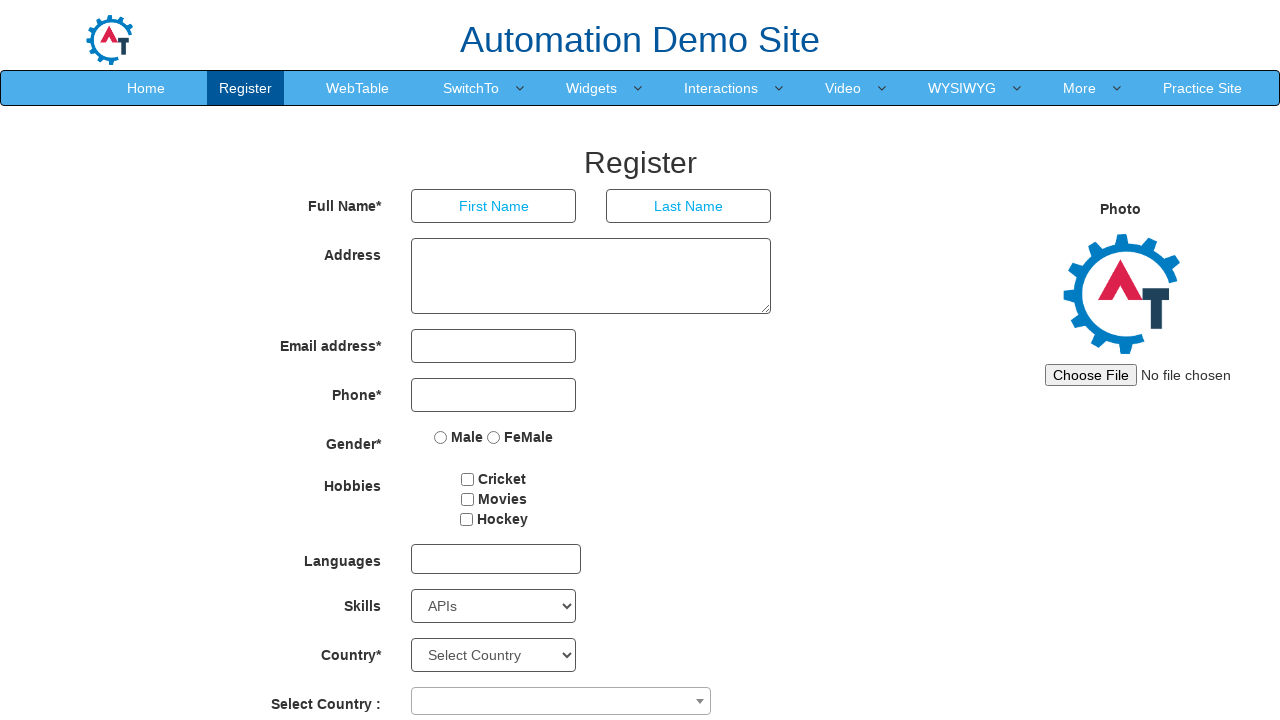

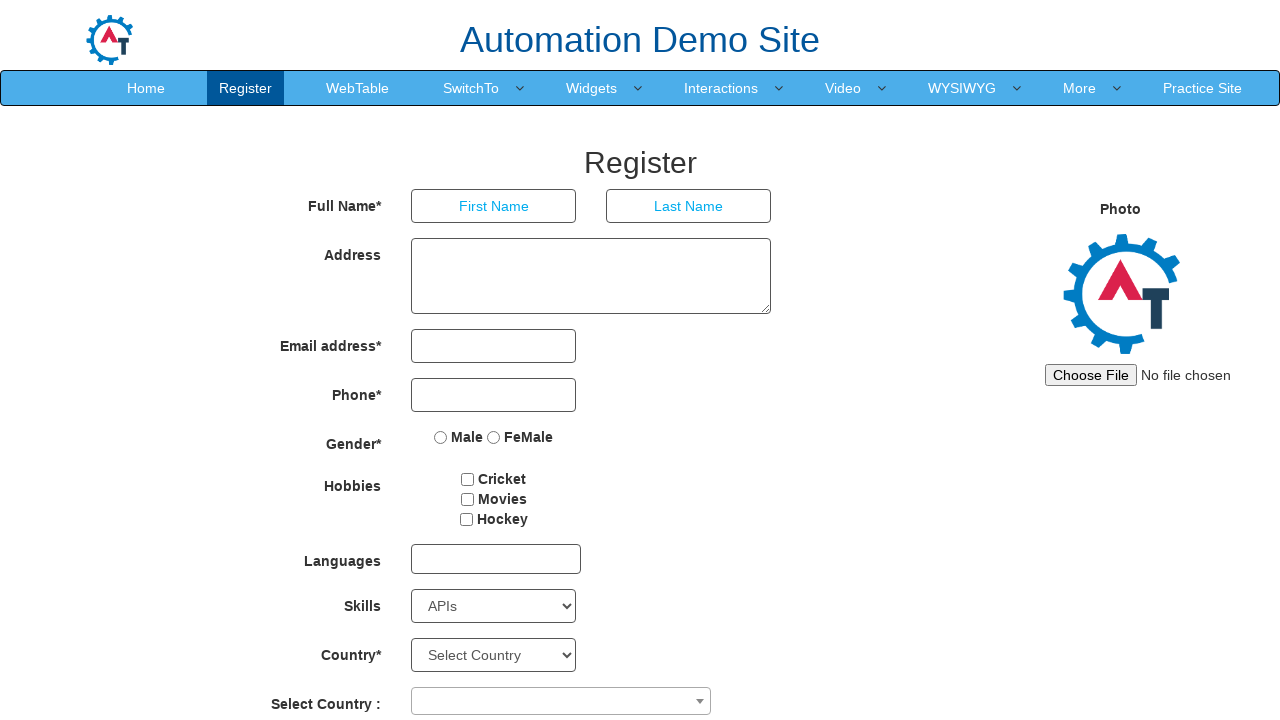